Tests multiple browser window handling by clicking buttons that open new tabs and windows, then closing all secondary windows while keeping the main window

Starting URL: https://demoqa.com/browser-windows

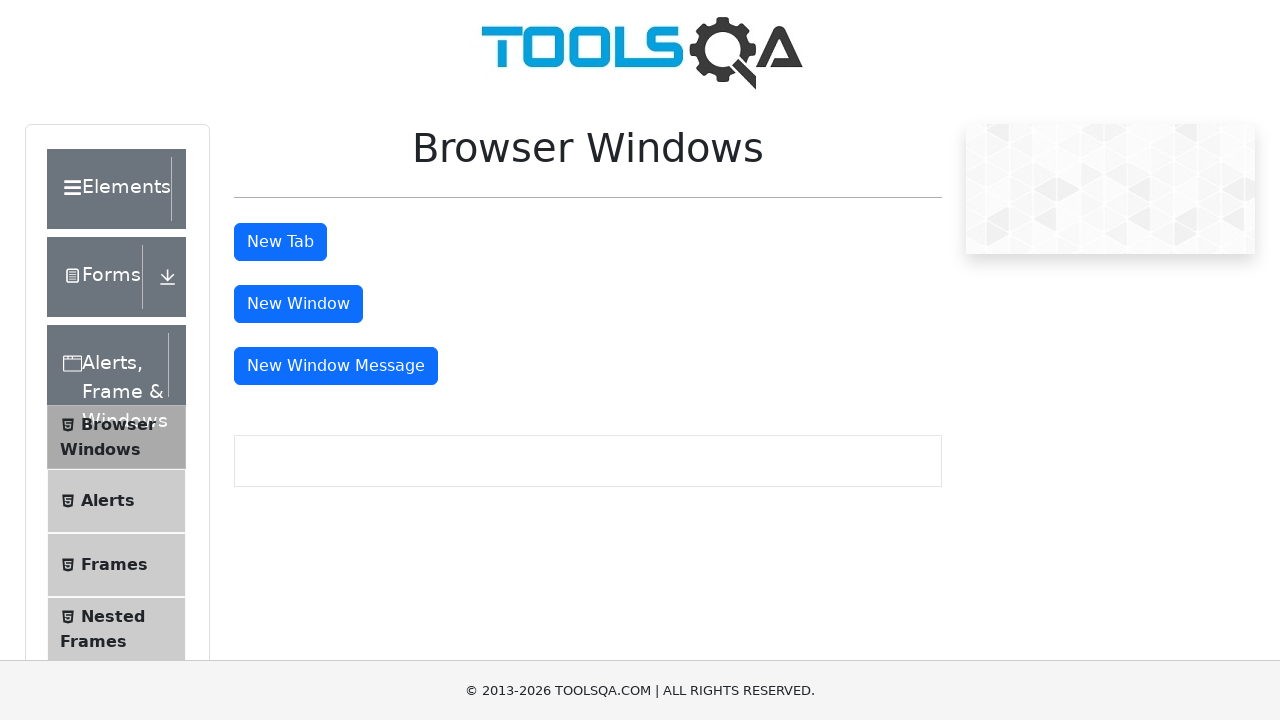

Stored reference to main page
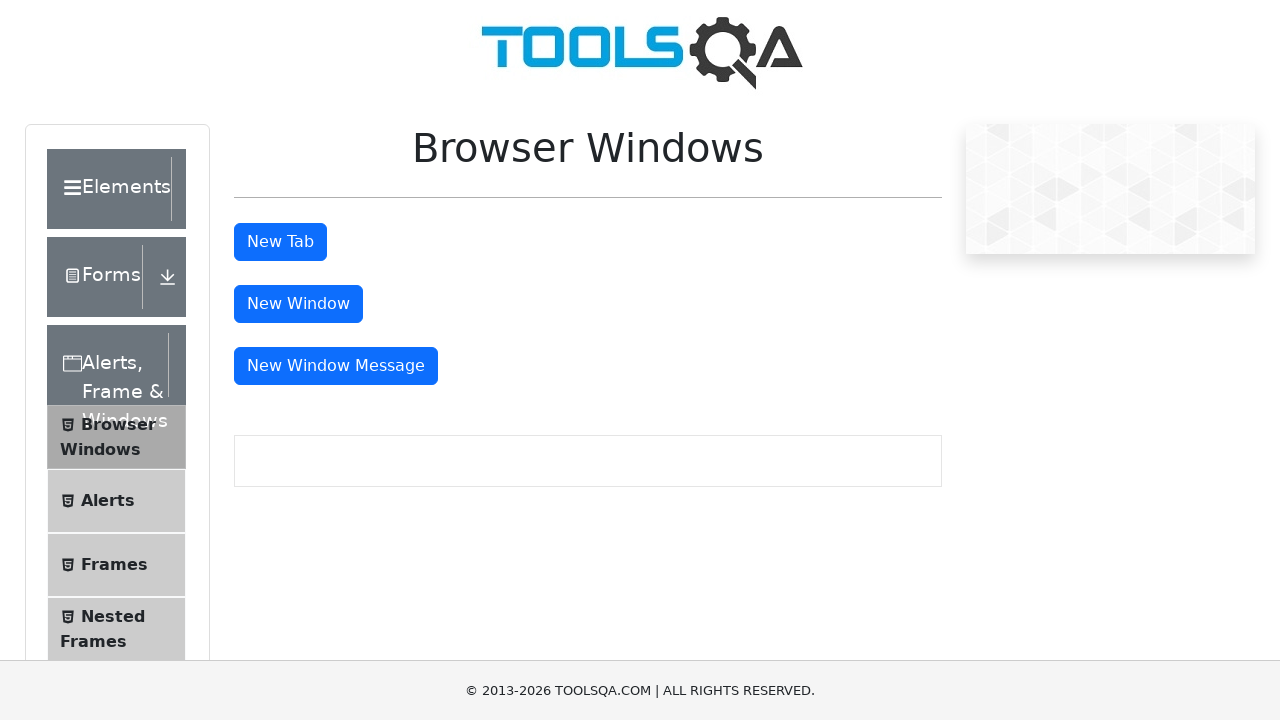

Clicked 'New Tab' button at (280, 242) on #tabButton
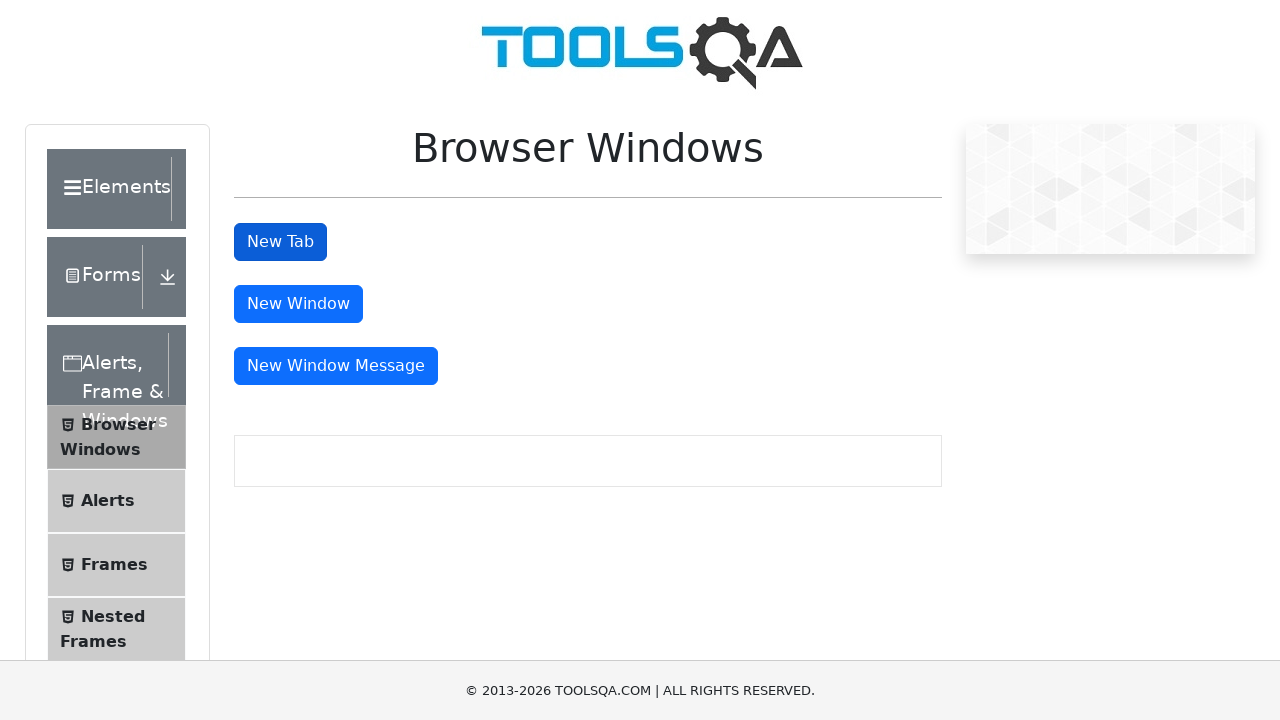

Waited for new tab to open
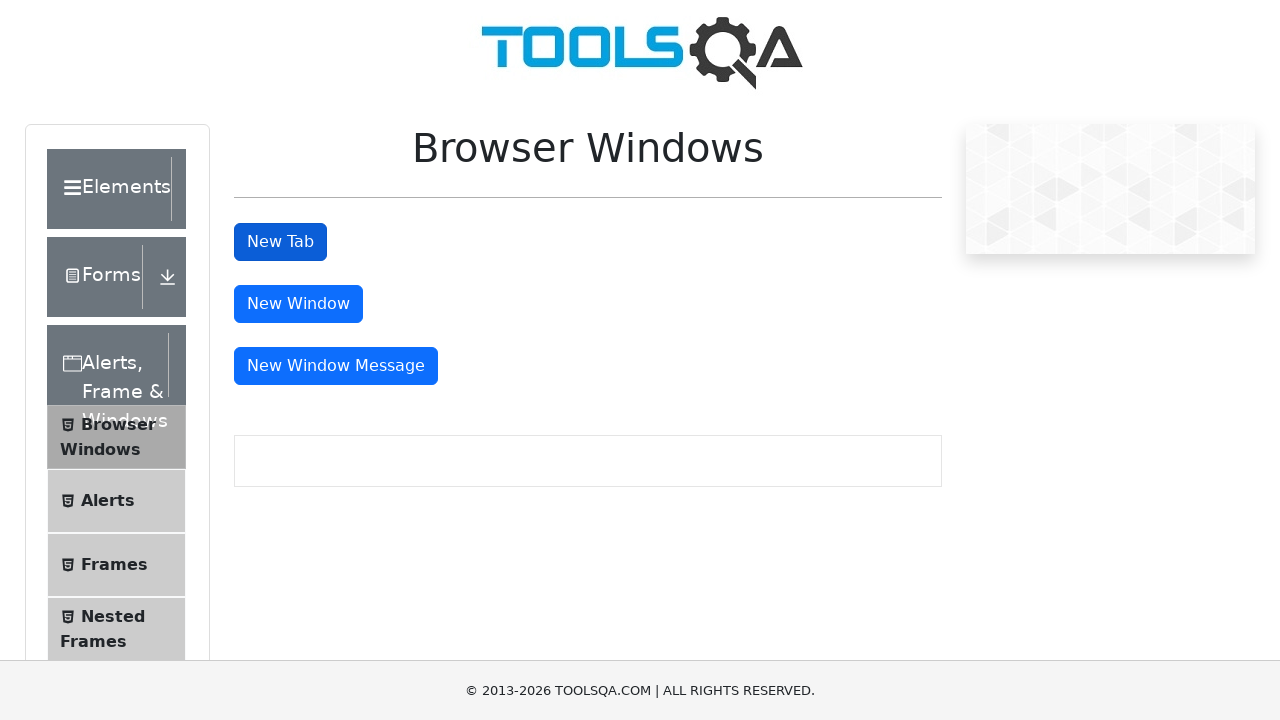

Clicked 'New Window' button at (298, 304) on #windowButton
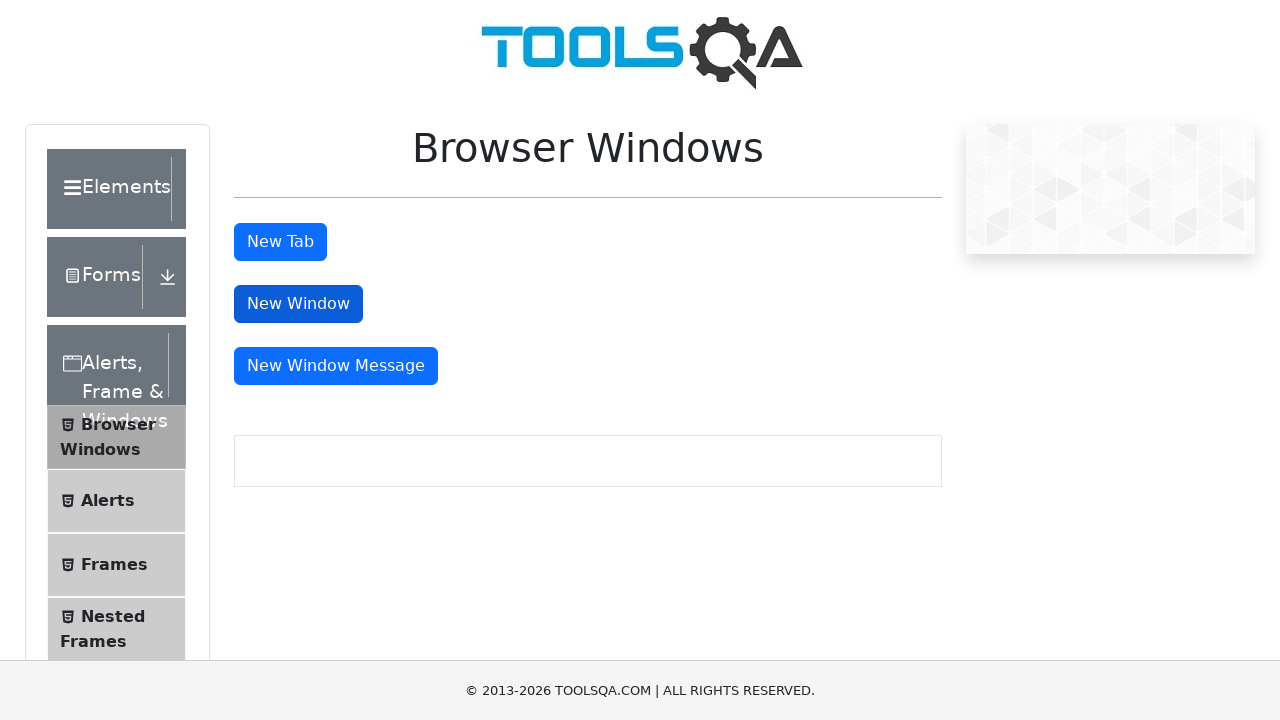

Waited for new window to open
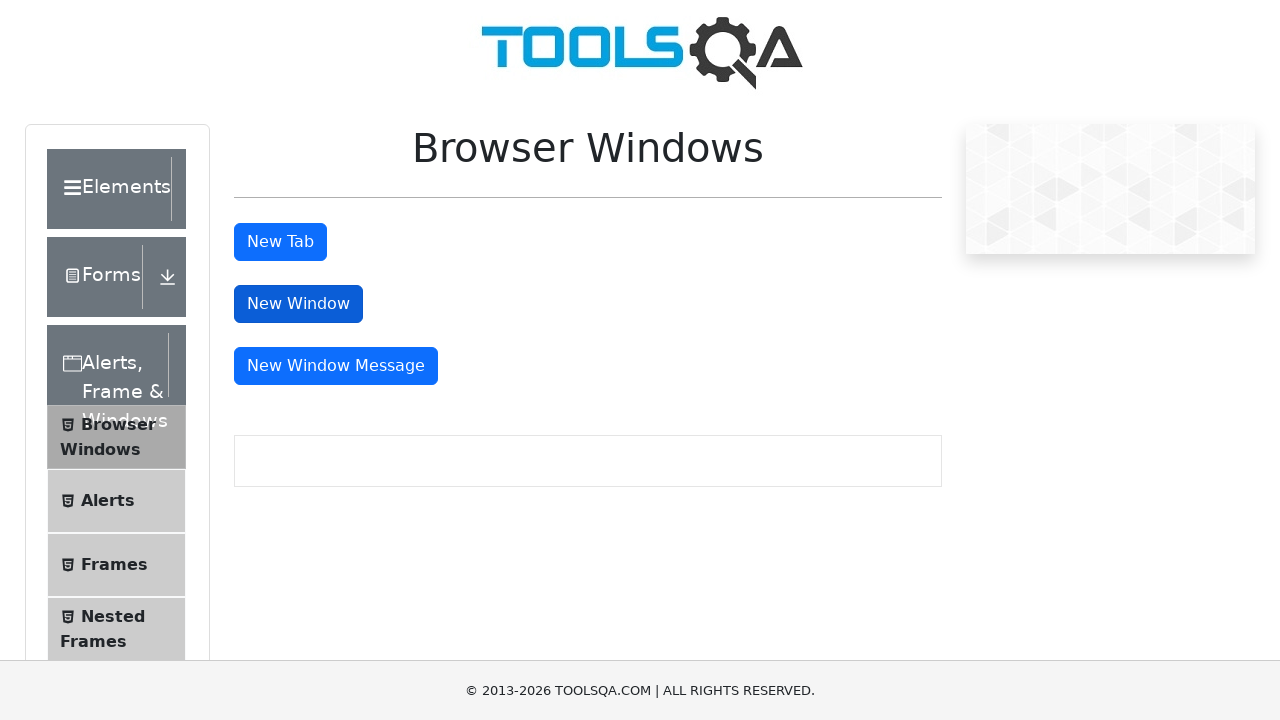

Clicked 'New Window Message' button at (336, 366) on #messageWindowButton
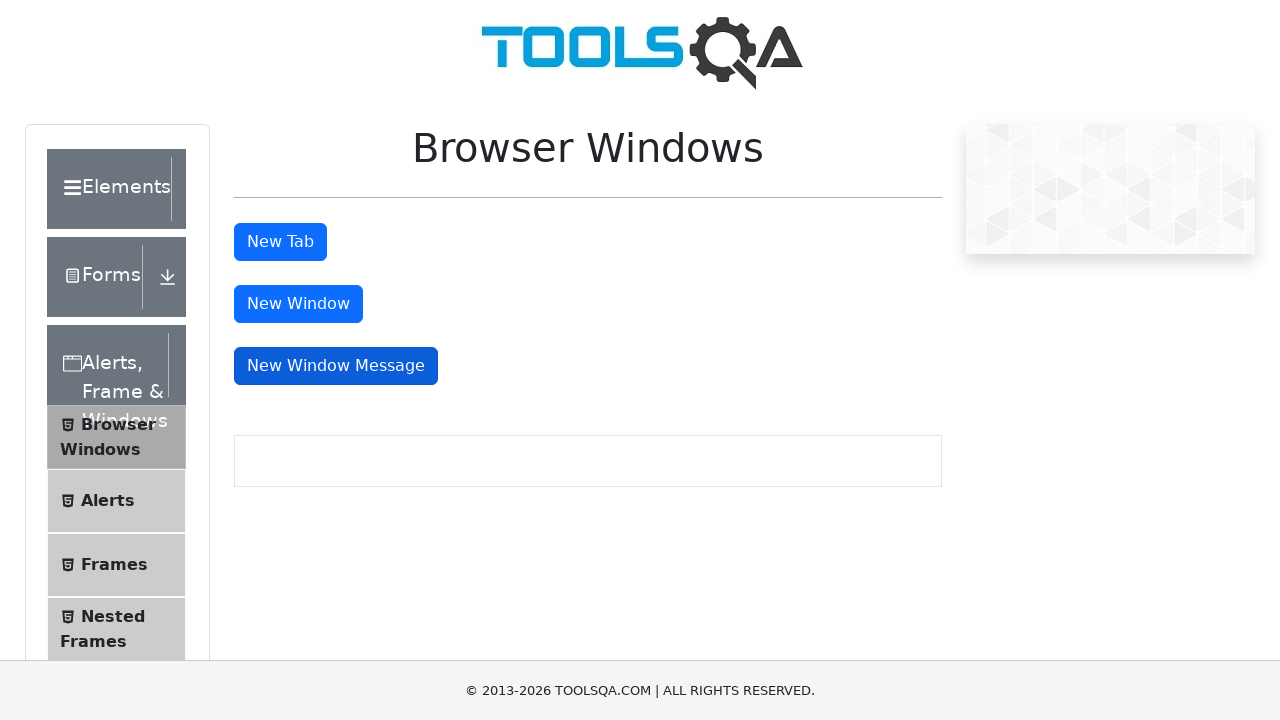

Waited for message window to open
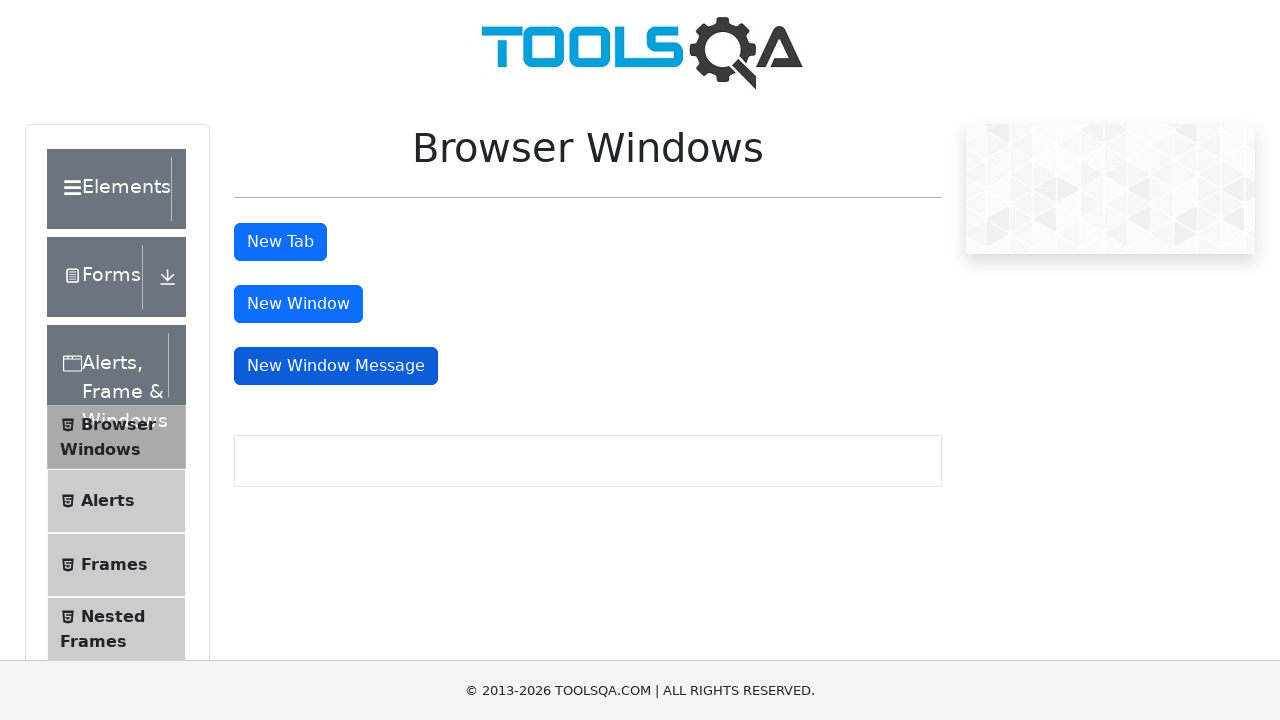

Closed secondary window/tab
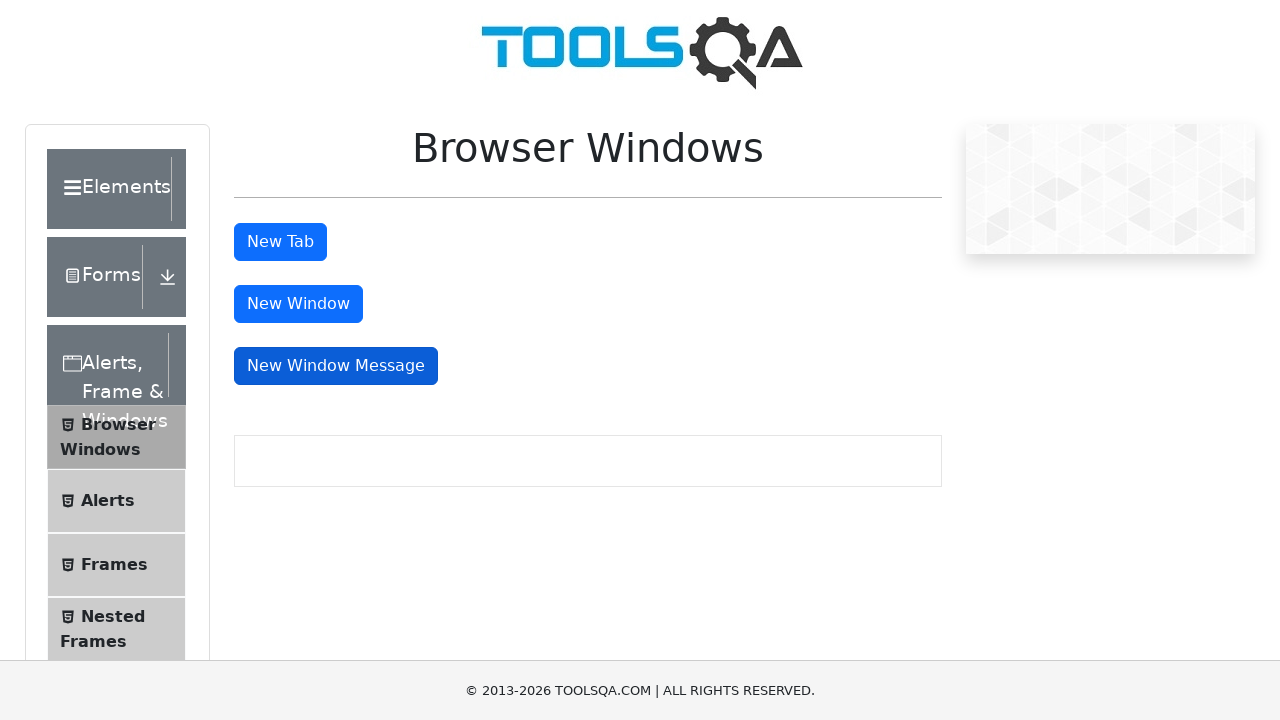

Closed secondary window/tab
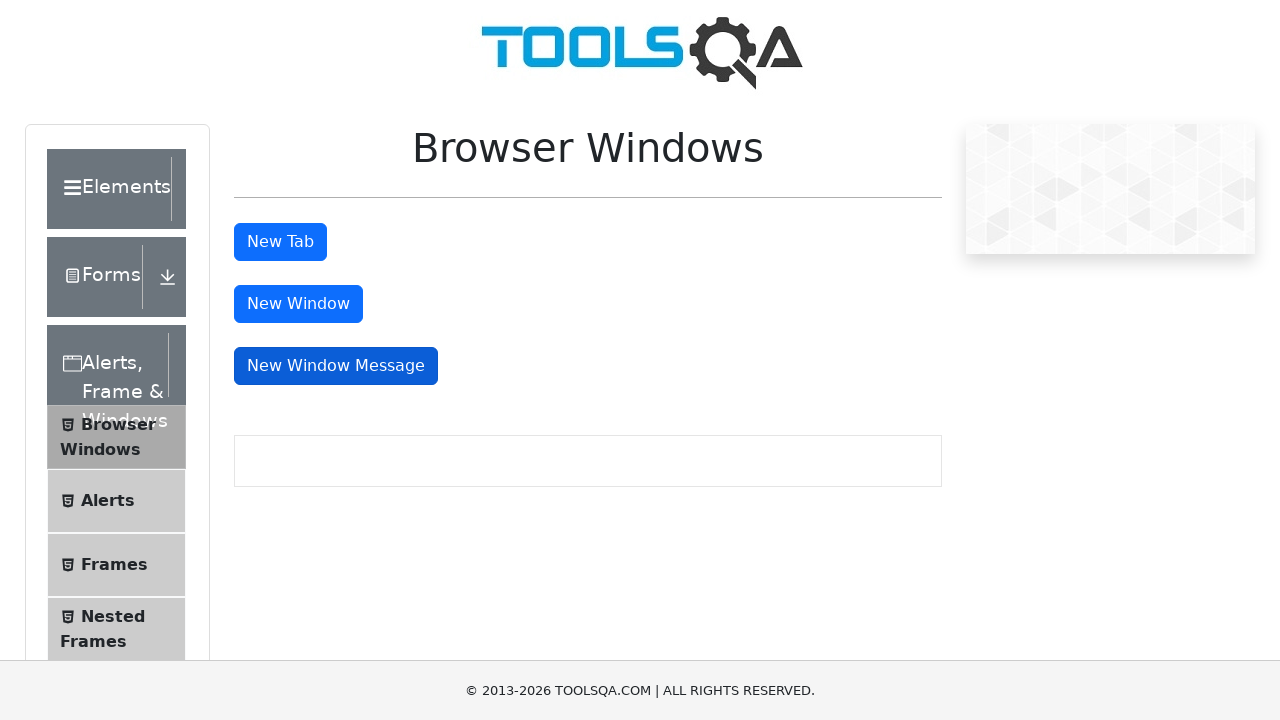

Closed secondary window/tab
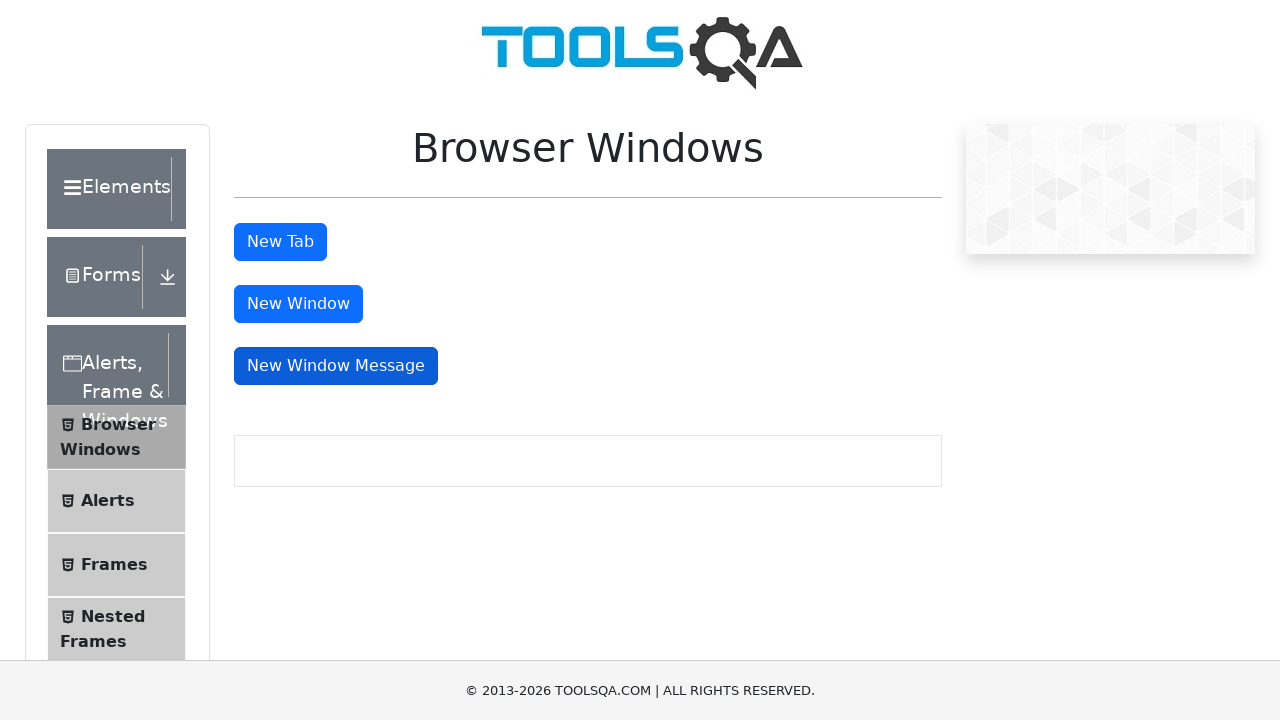

Verified main page is active with 'New Tab' button visible
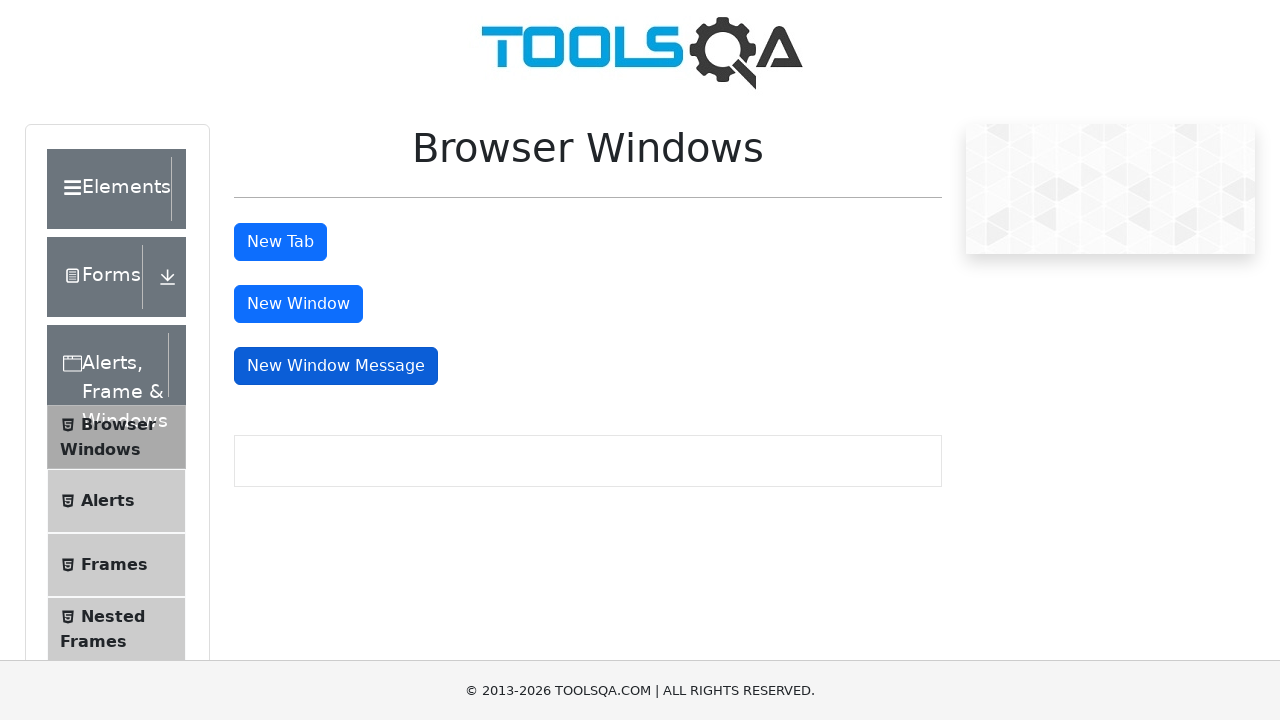

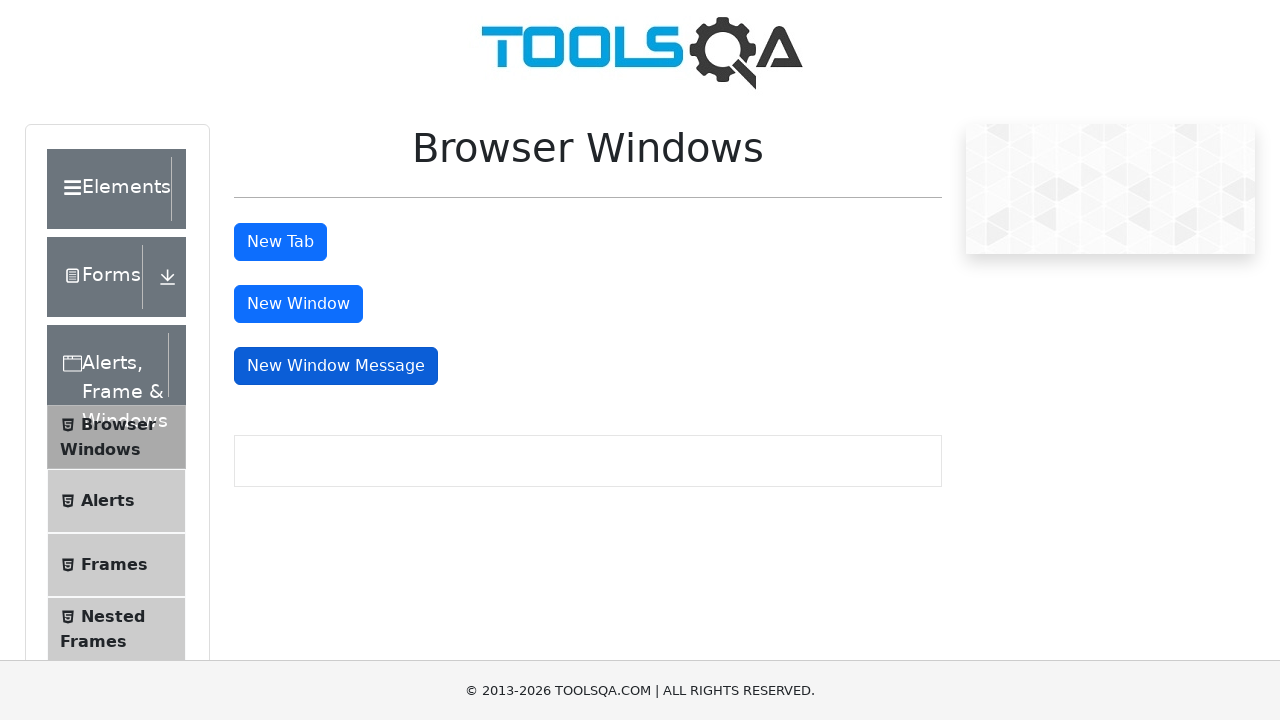